Tests navigation through the Heroku test app by clicking on "Shifting Content" link, then clicking on "Menu Element" link, and verifying menu items are present.

Starting URL: https://the-internet.herokuapp.com/

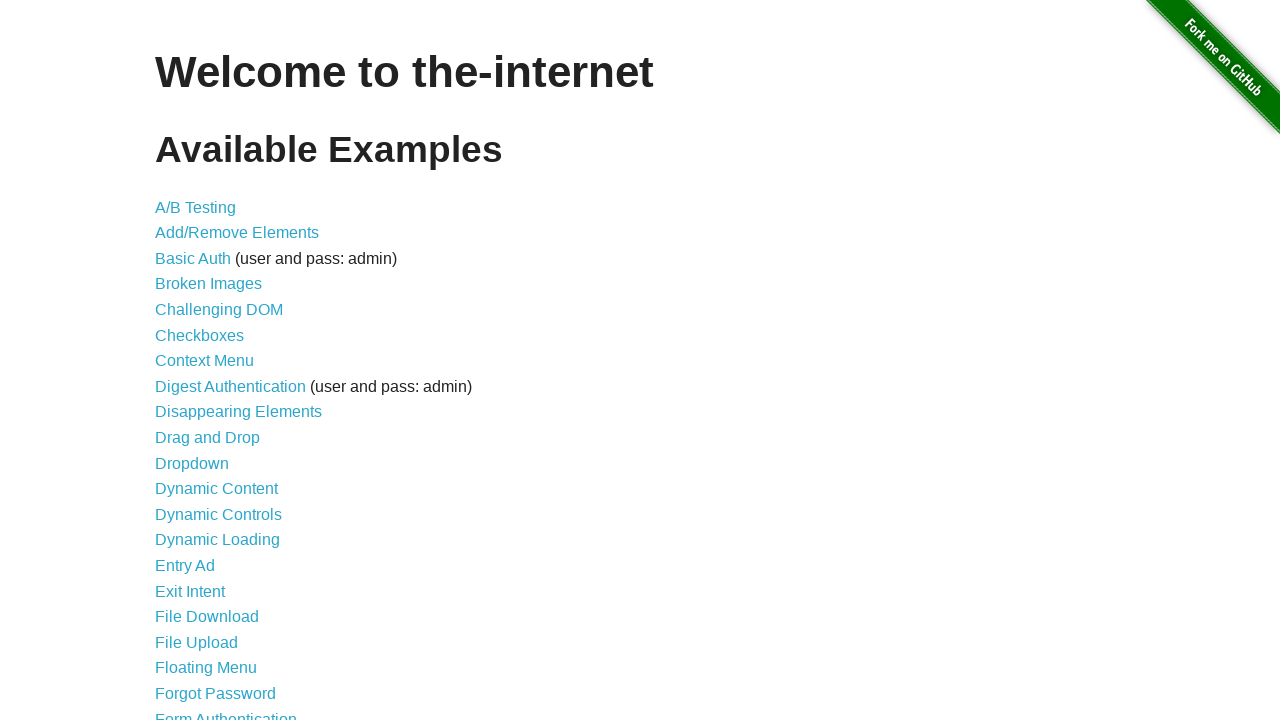

Clicked on 'Shifting Content' link at (212, 523) on text=Shifting Content
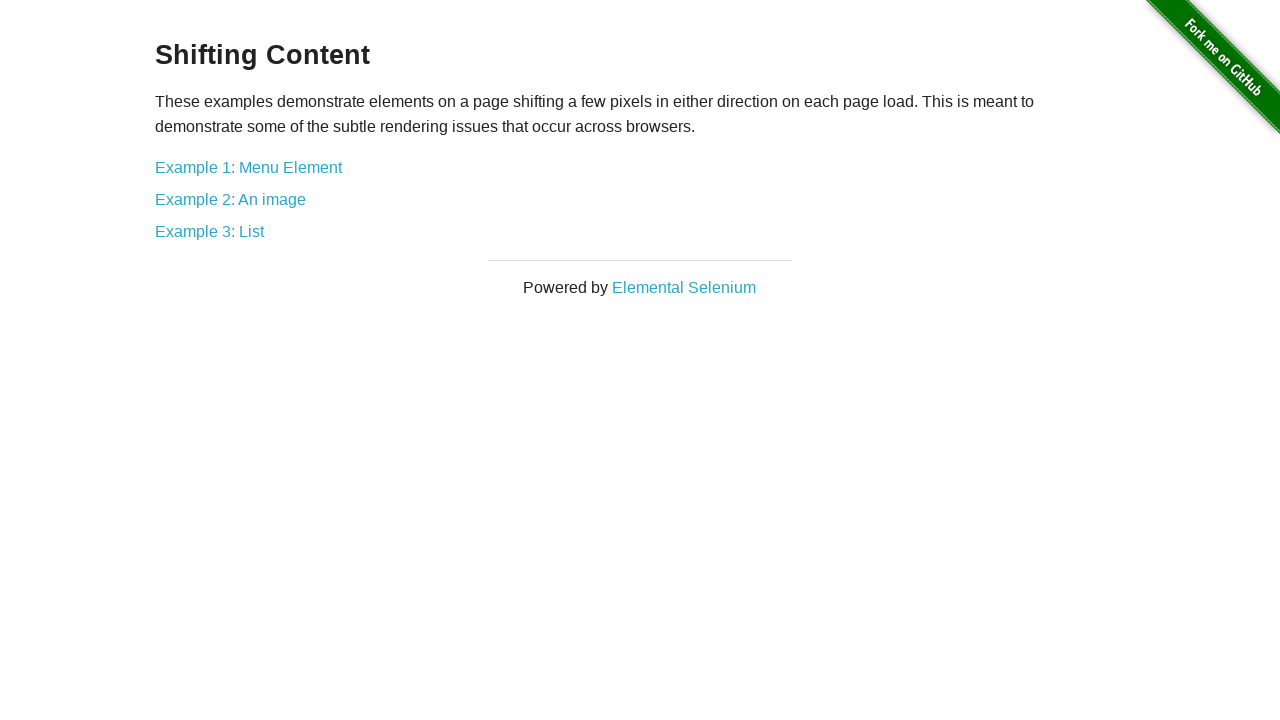

Clicked on 'Menu Element' link at (248, 167) on text=Menu Element
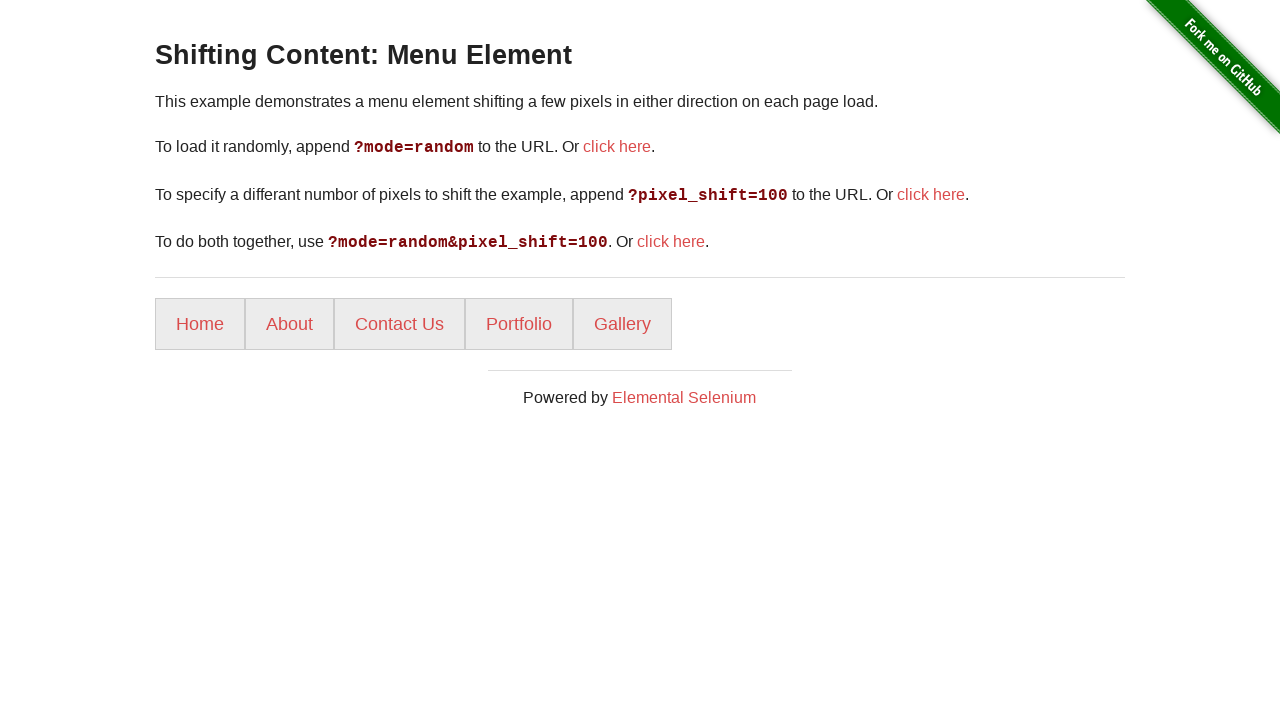

Menu items loaded and verified
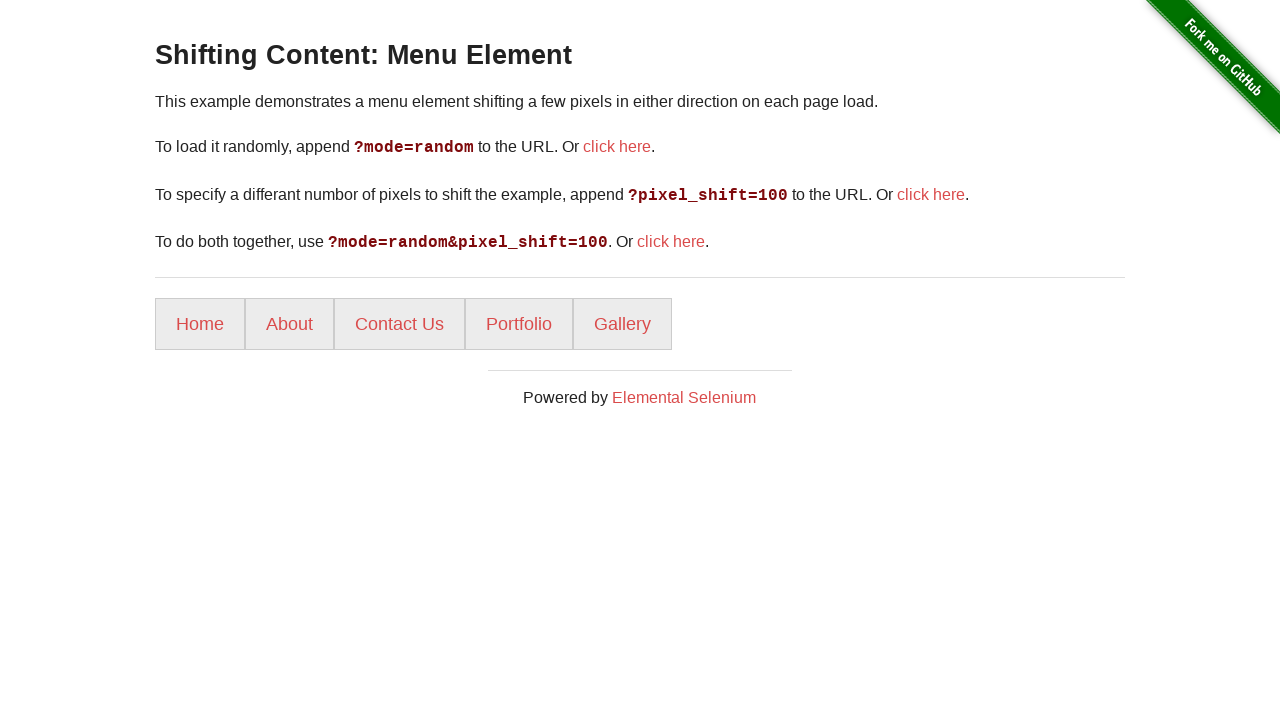

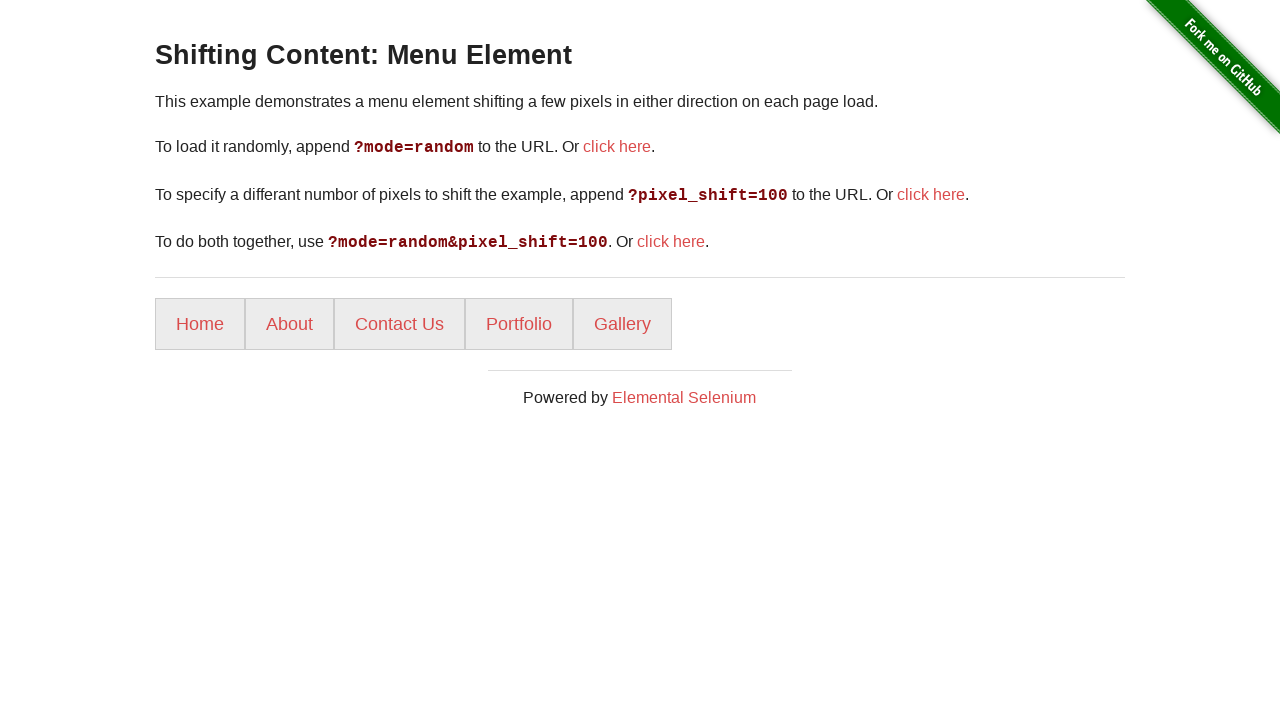